Tests navigation on Bendigo Bank website by locating the header button and clicking on the "Bank accounts" link in the navigation menu.

Starting URL: https://www.bendigobank.com.au/

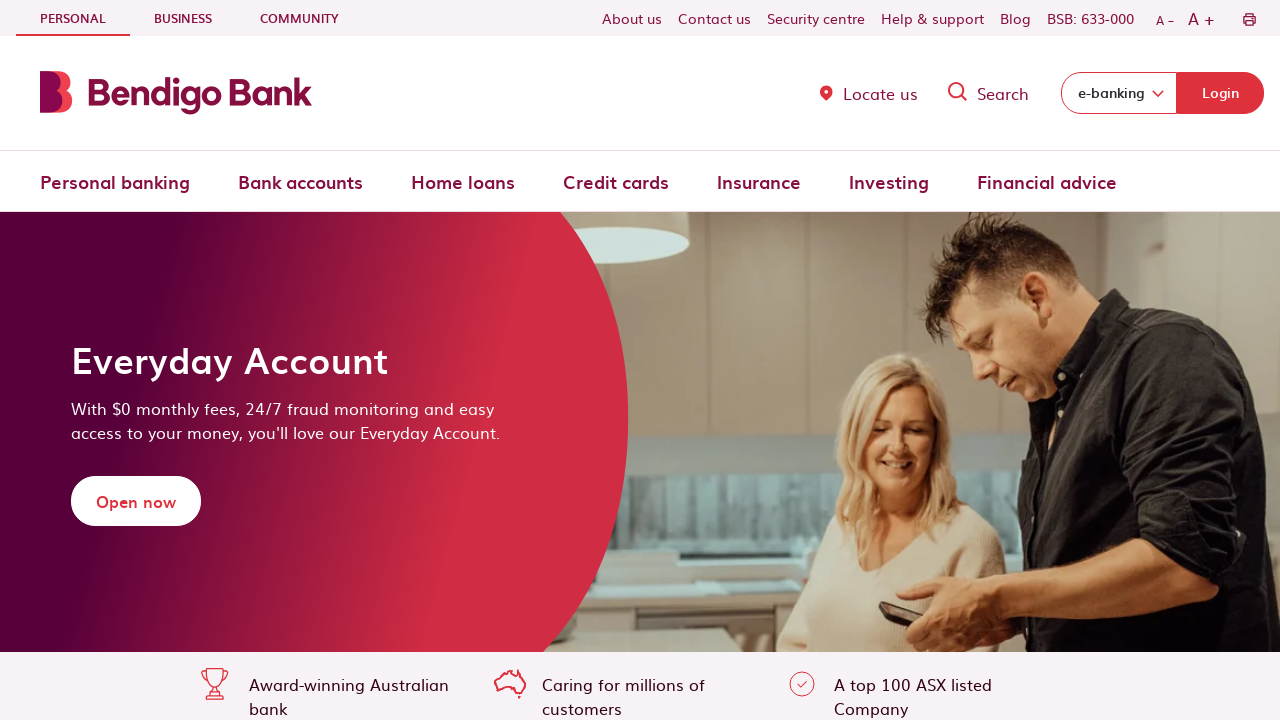

Waited for Bendigo Bank header button to load
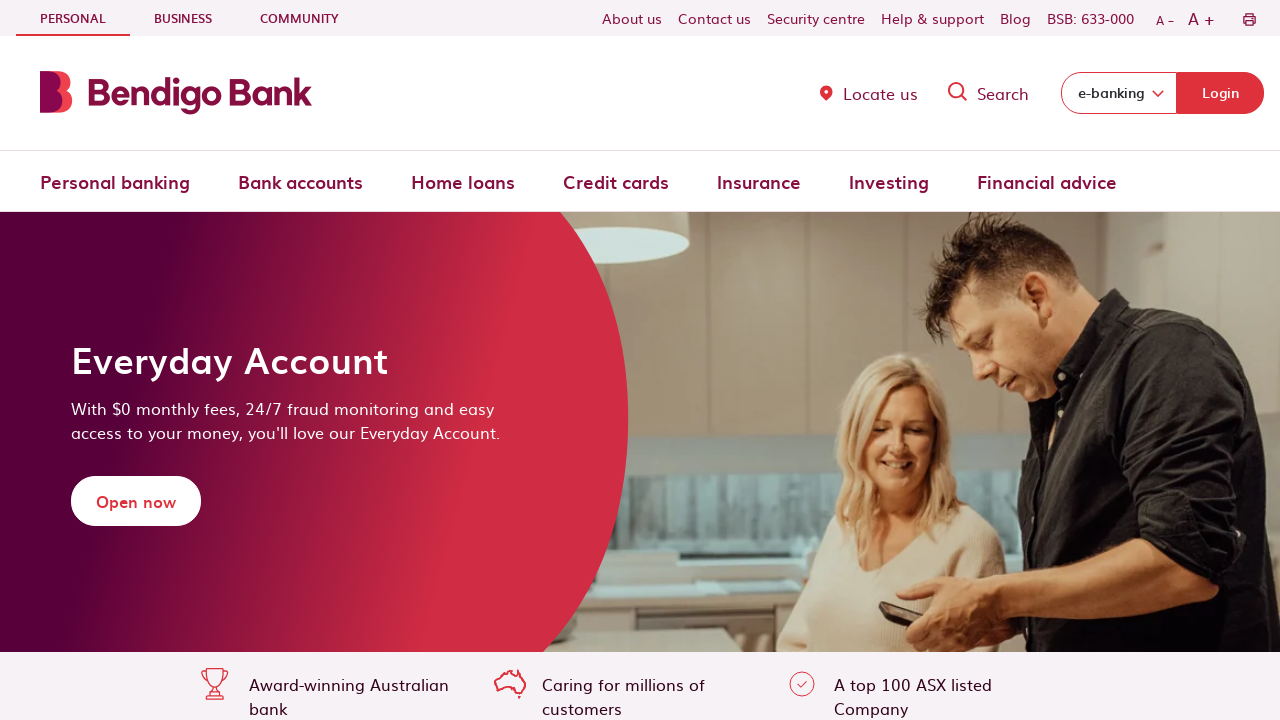

Clicked on 'Bank accounts' link in navigation menu at (300, 181) on a:has-text('Bank accounts')
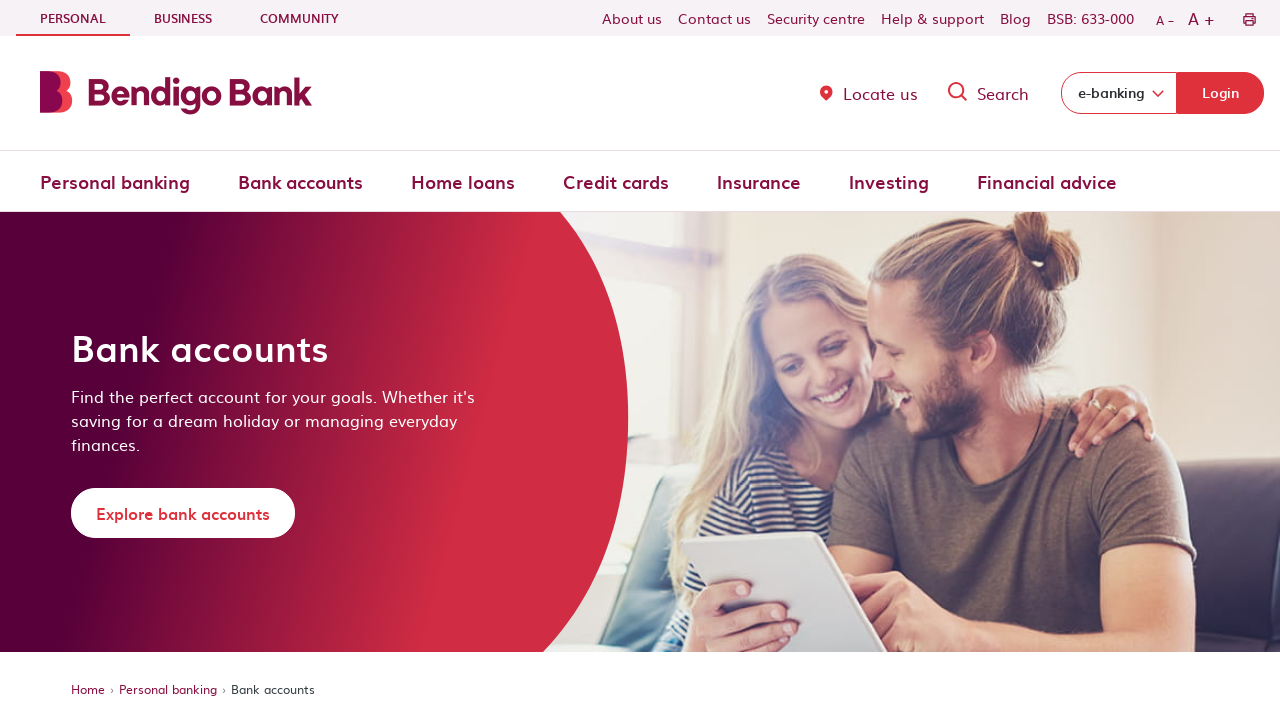

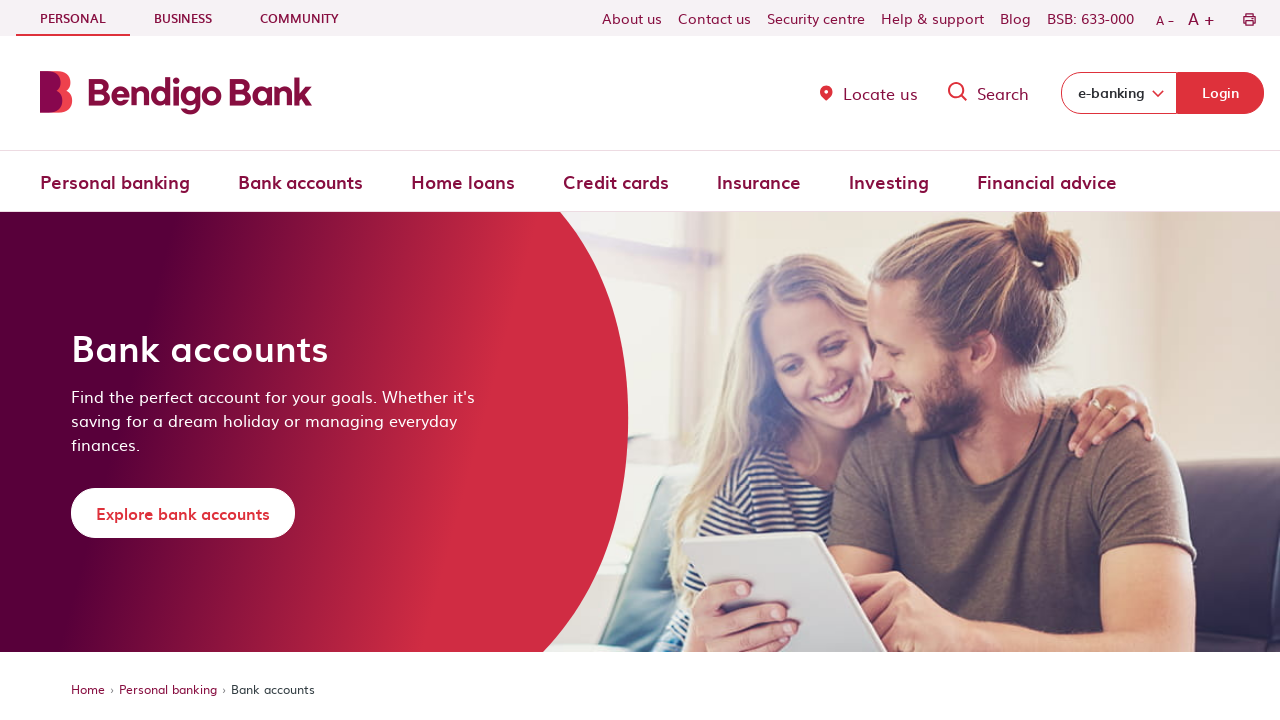